Tests submitting an empty feedback form and verifies the confirmation page displays correctly with appropriate button colors

Starting URL: https://kristinek.github.io/site/tasks/provide_feedback

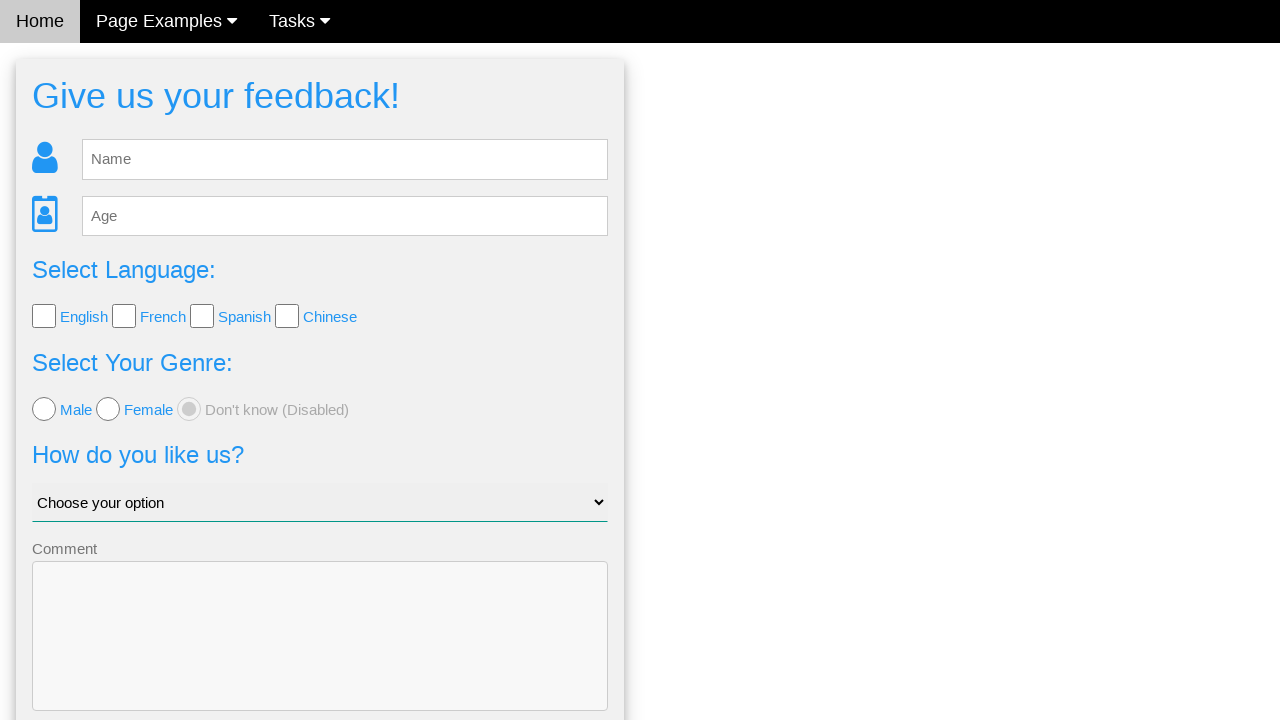

Clicked Send button without entering any feedback data at (320, 656) on button
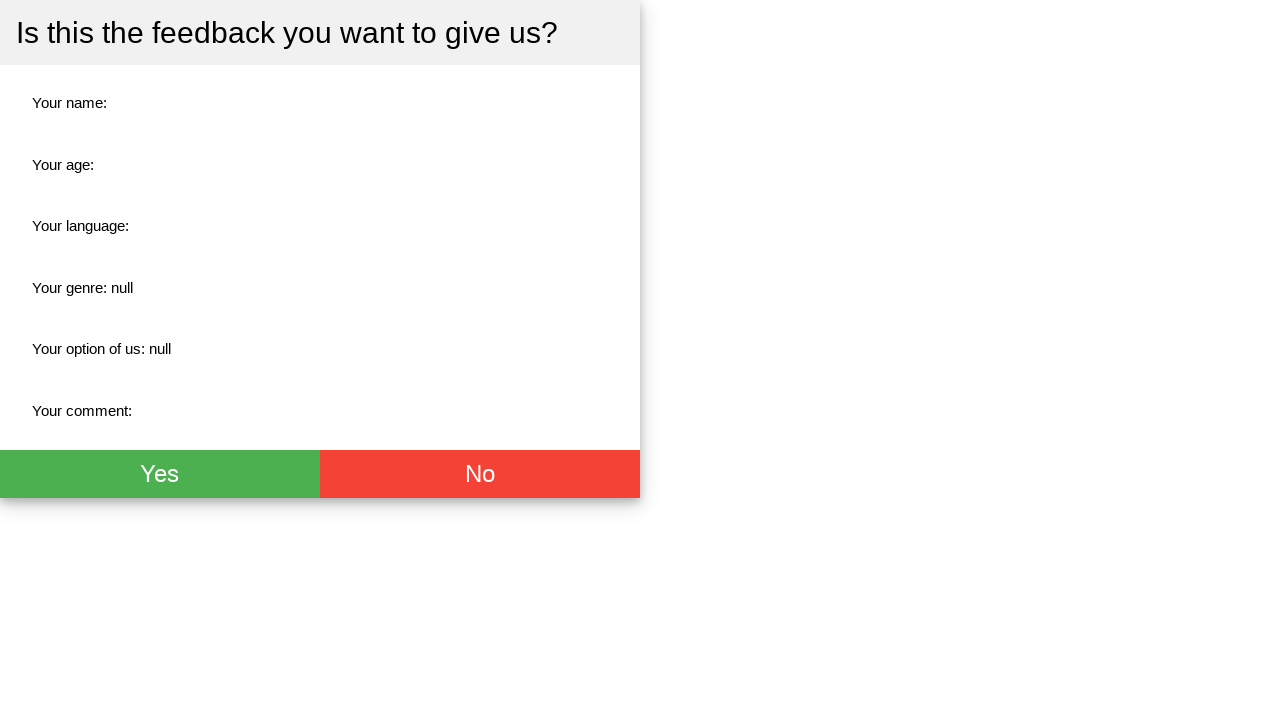

Waited for green button element to load on confirmation page
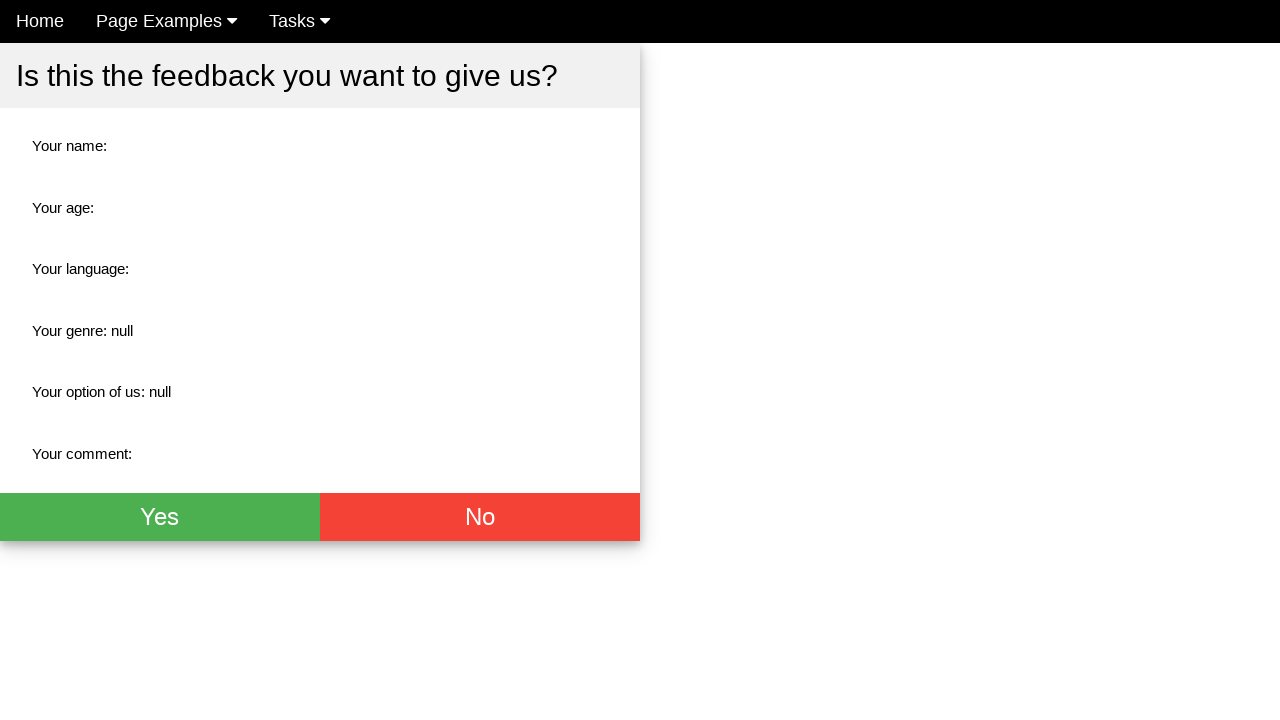

Waited for red button element to load on confirmation page
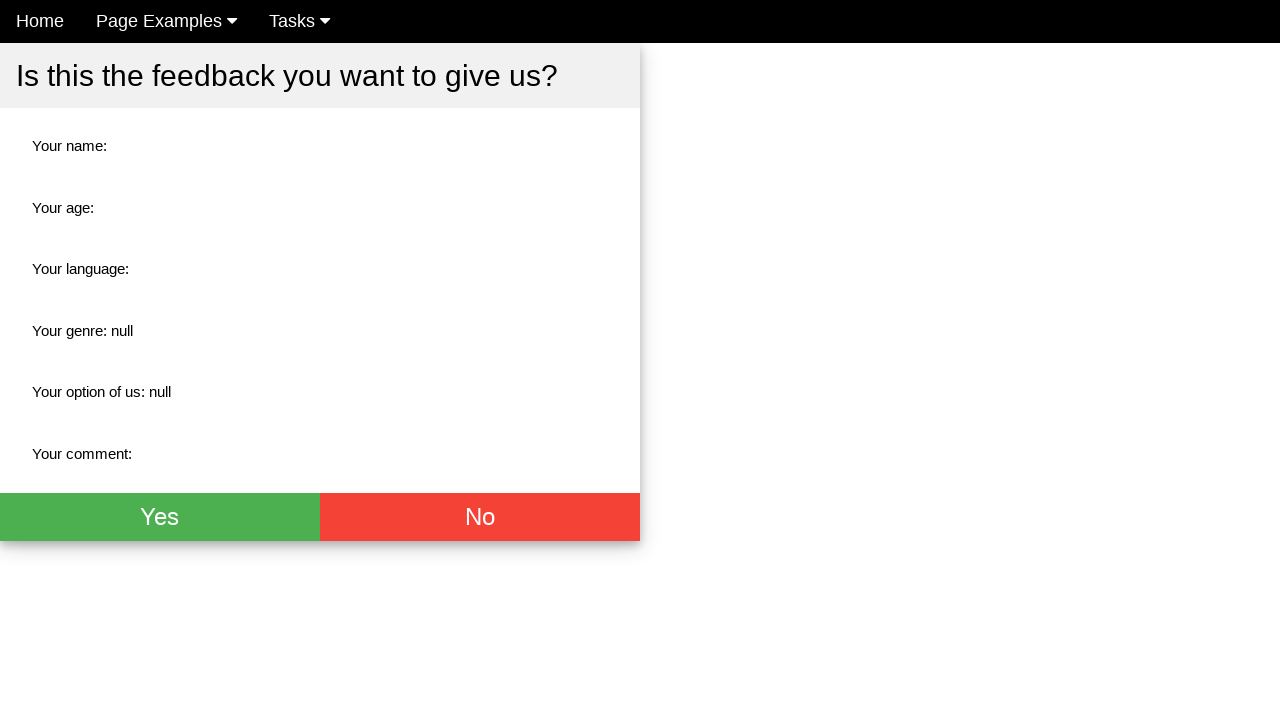

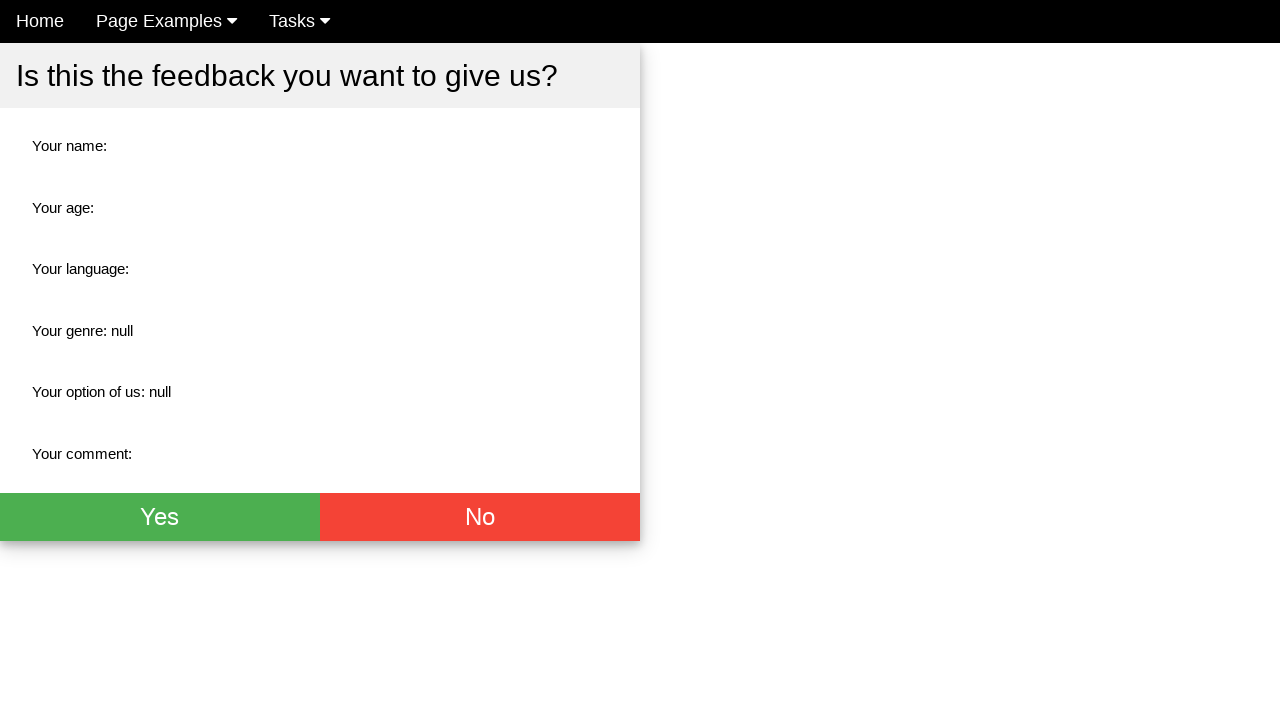